Tests that adding a customer without a first name is not allowed

Starting URL: https://www.globalsqa.com/angularJs-protractor/BankingProject/#/login

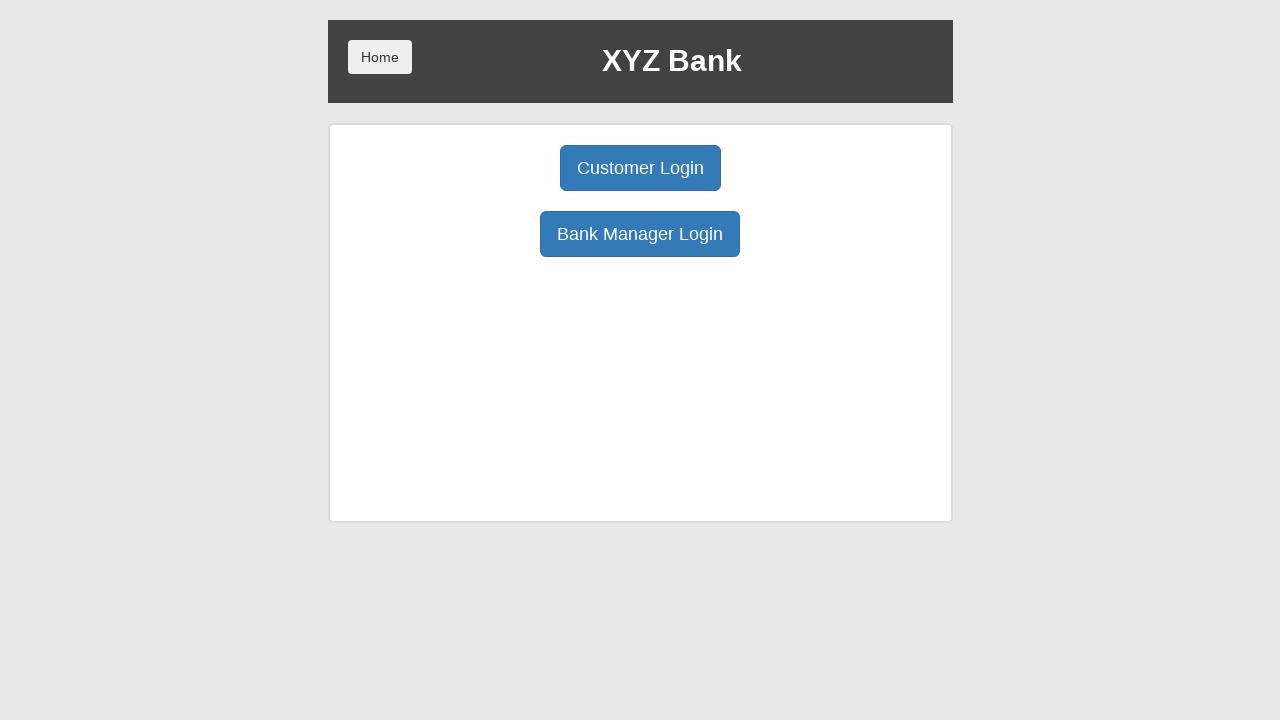

Clicked Bank Manager Login button at (640, 234) on button:has-text('Bank Manager Login')
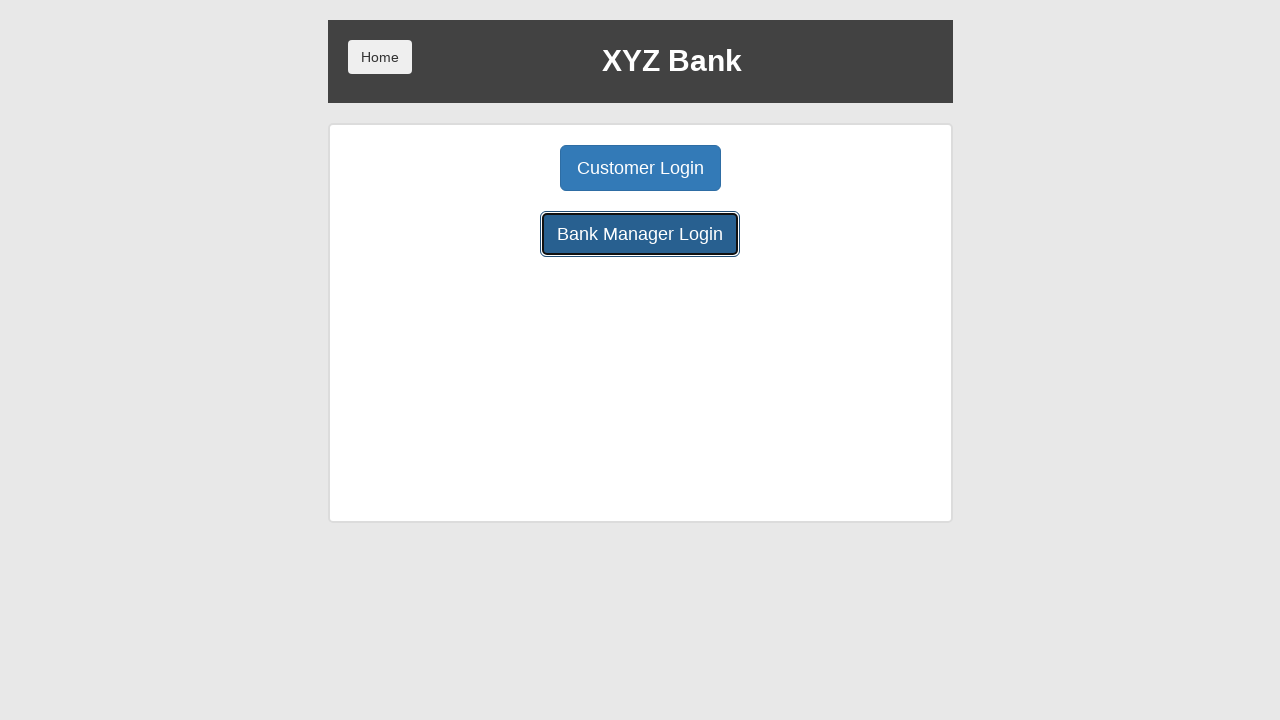

Clicked Add Customer button at (502, 168) on button:has-text('Add Customer')
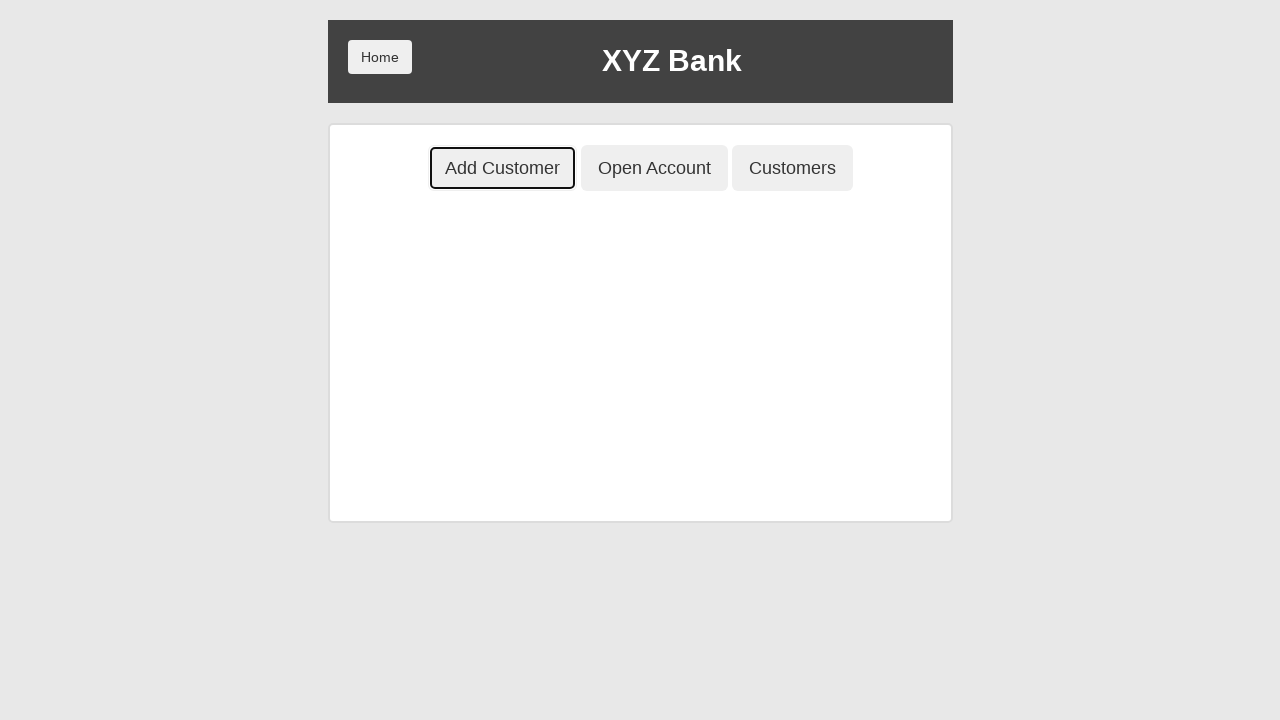

Left First Name field empty on input[placeholder='First Name']
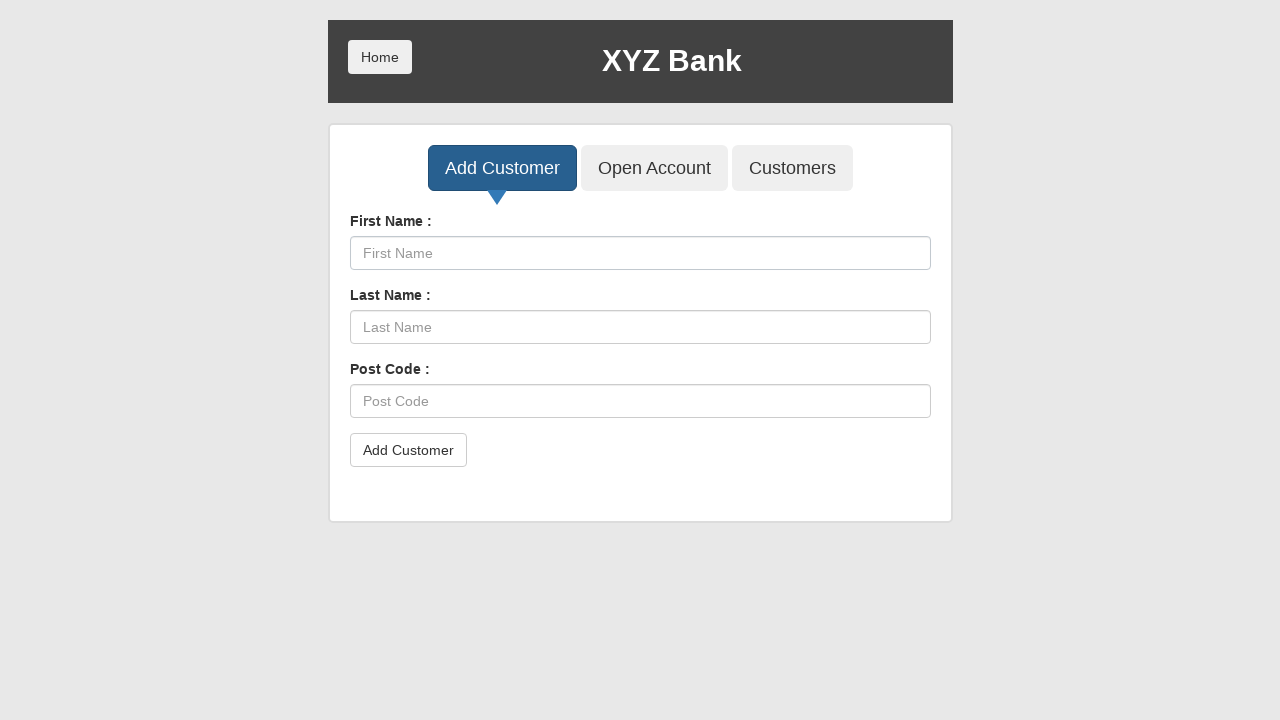

Filled Last Name field with 'Abu Wasel' on input[placeholder='Last Name']
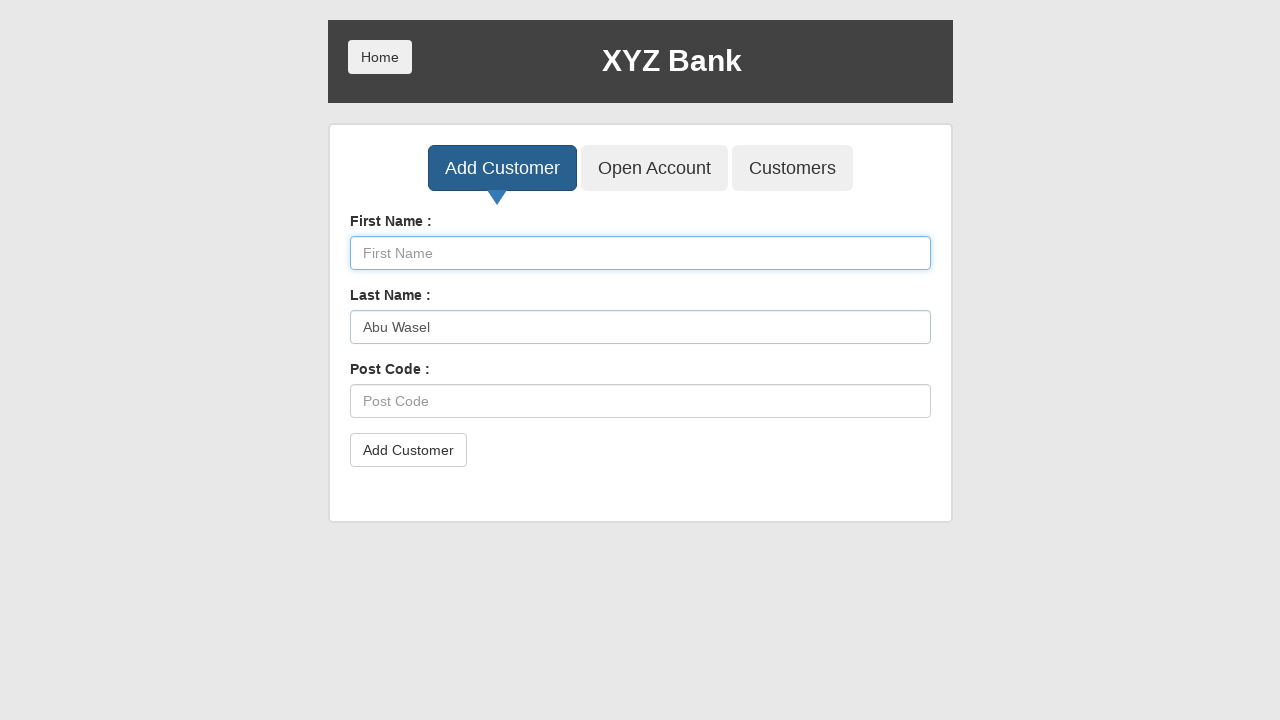

Filled Post Code field with 'POS8568' on input[placeholder='Post Code']
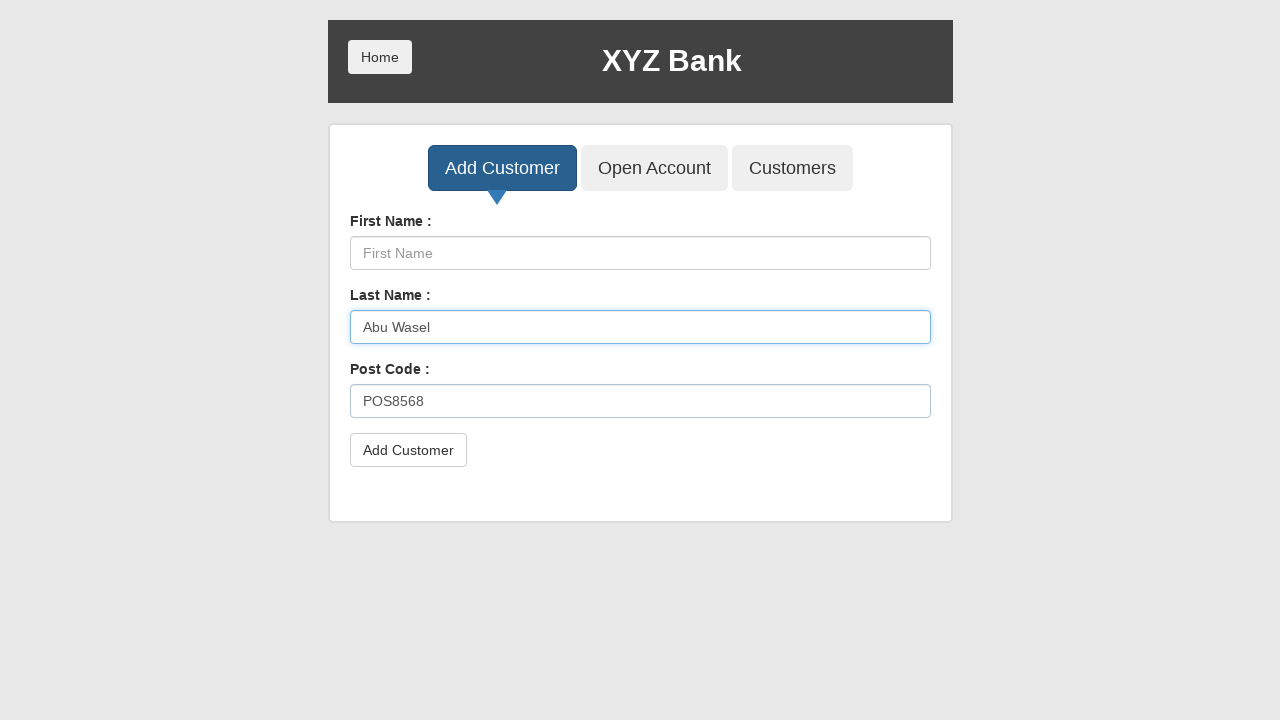

Attempted to submit Add Customer form without first name - form validation should prevent submission at (408, 450) on button[type='submit']:has-text('Add Customer')
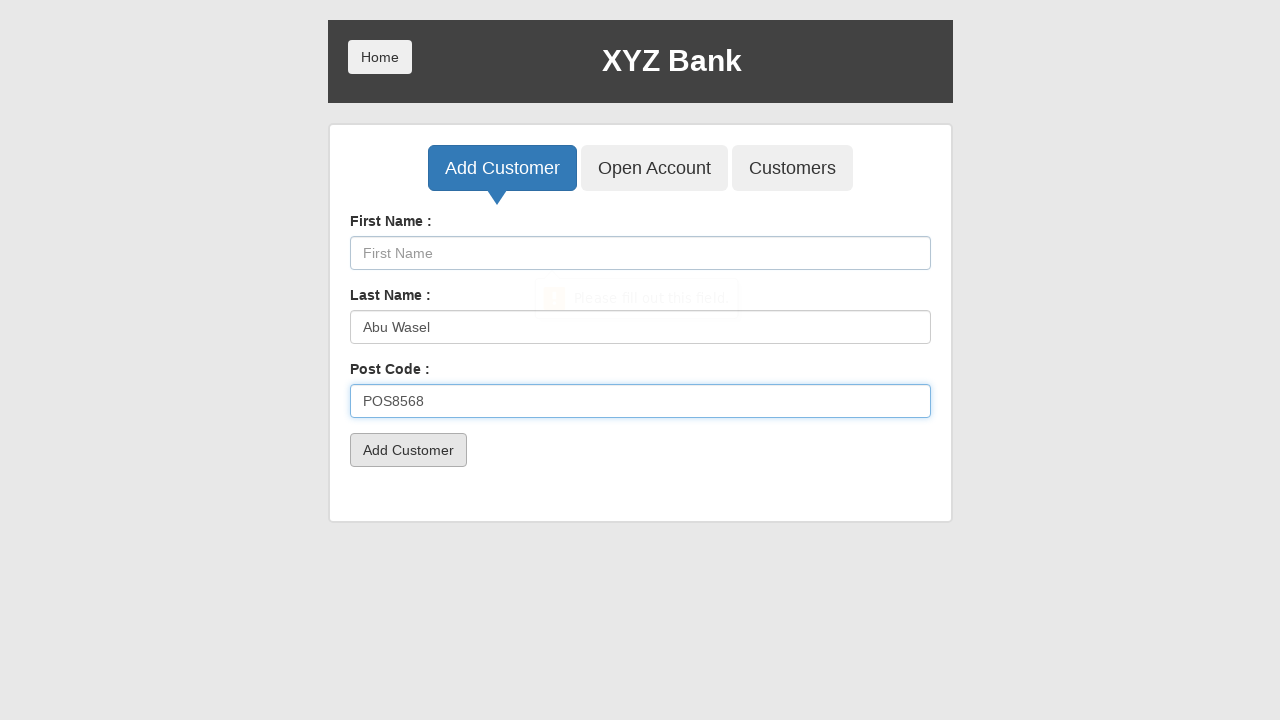

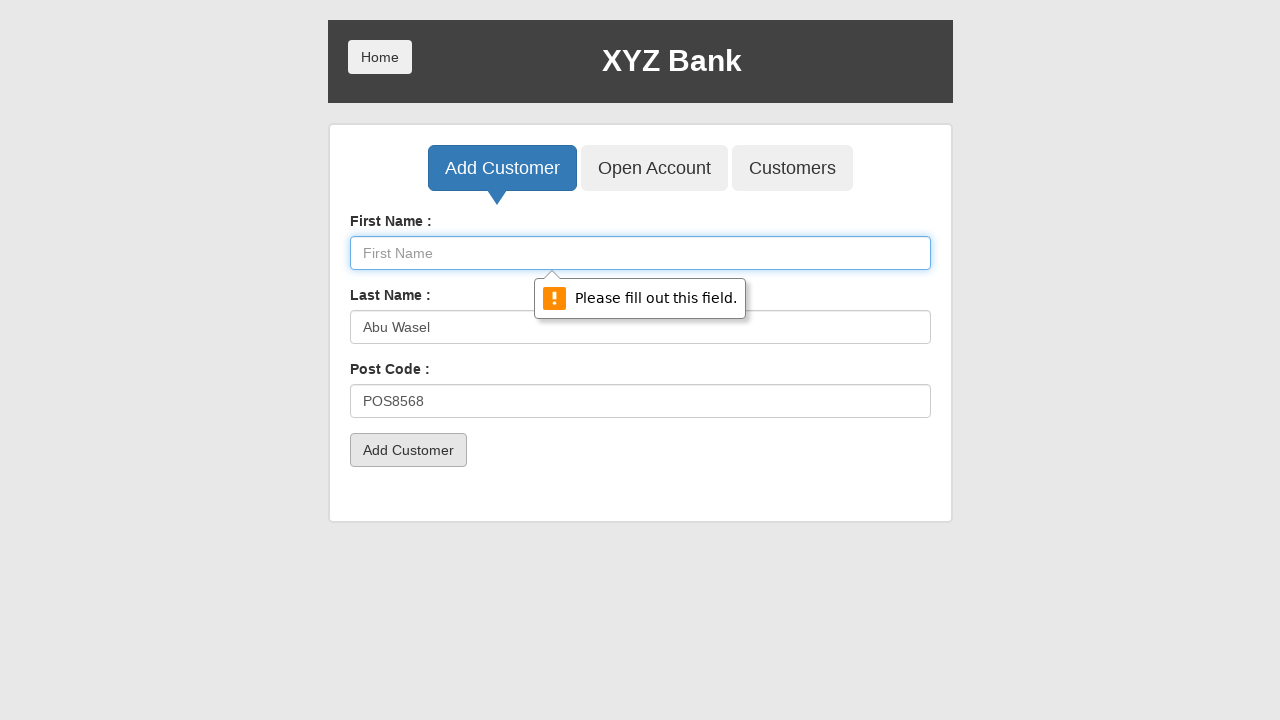